Tests browser window functionality by navigating to Alerts, Frame & Windows section, clicking on Browser Windows submenu, opening a new window, validating the sample page text, and closing the new window.

Starting URL: https://demoqa.com/

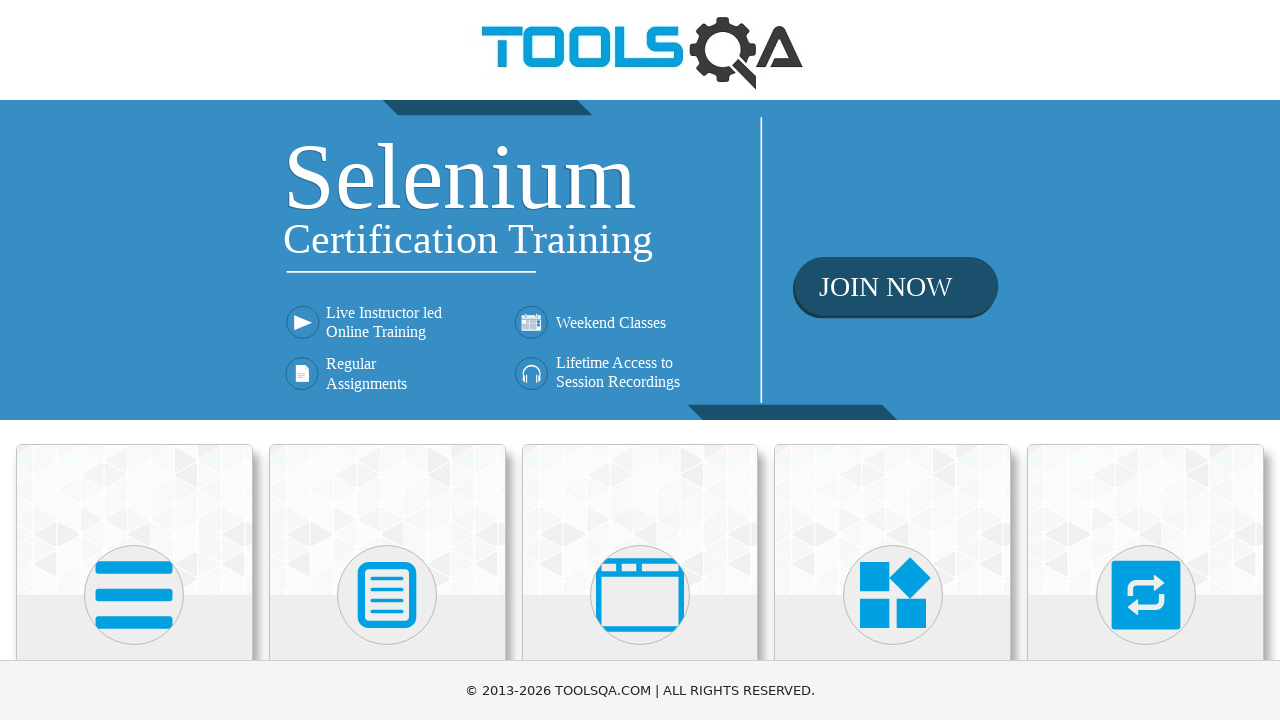

Clicked on 'Alerts, Frame & Windows' card on homepage at (640, 360) on text=Alerts, Frame & Windows
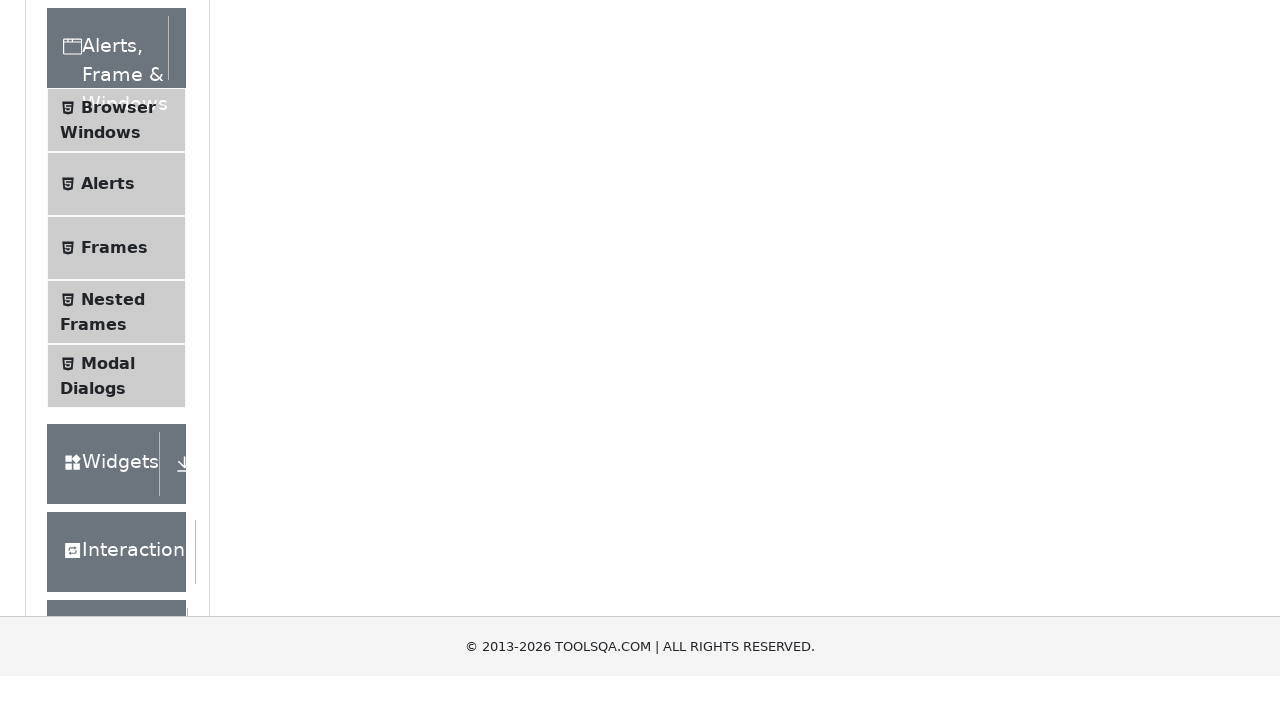

Clicked on 'Browser Windows' submenu at (118, 424) on text=Browser Windows
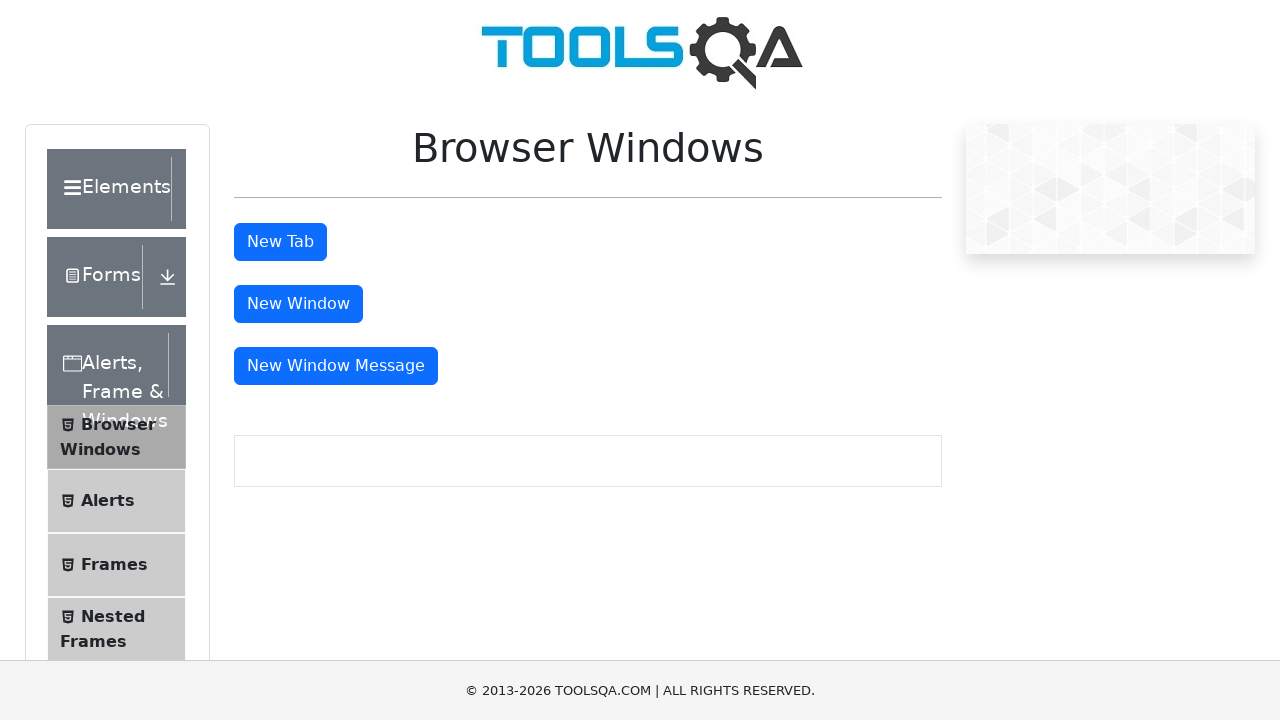

Clicked 'New Window' button at (298, 304) on #windowButton
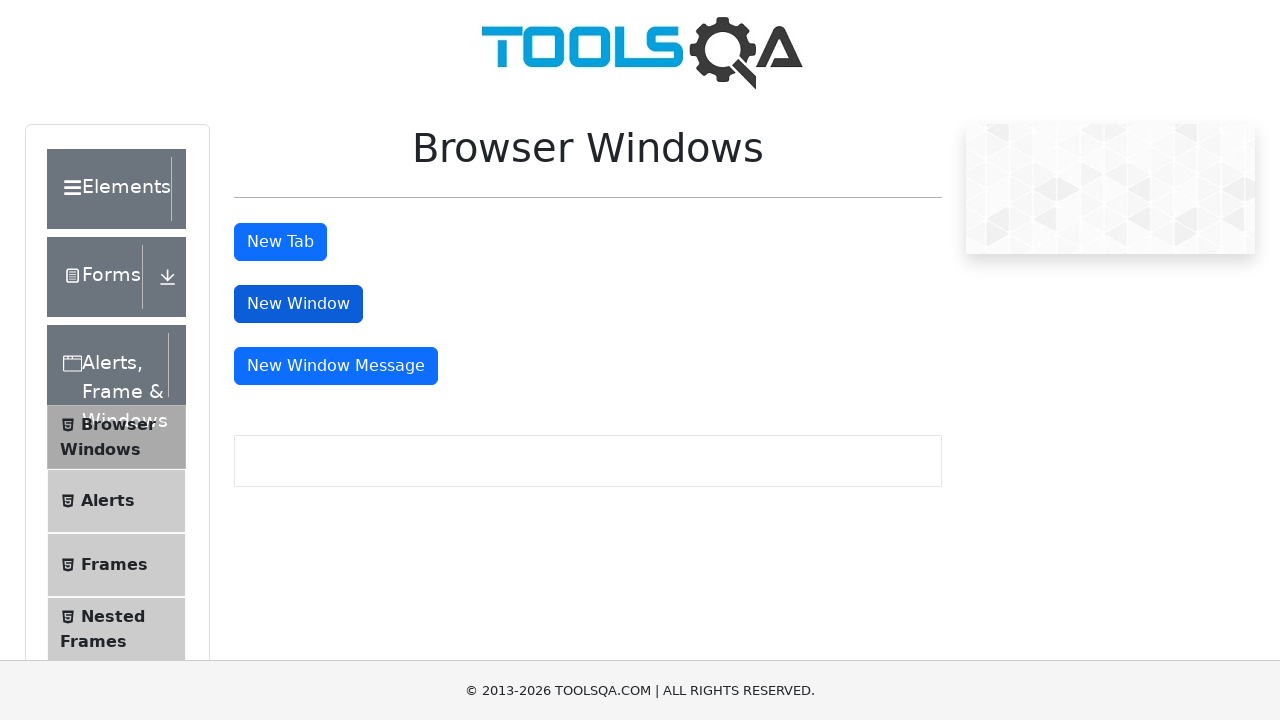

New window opened and captured
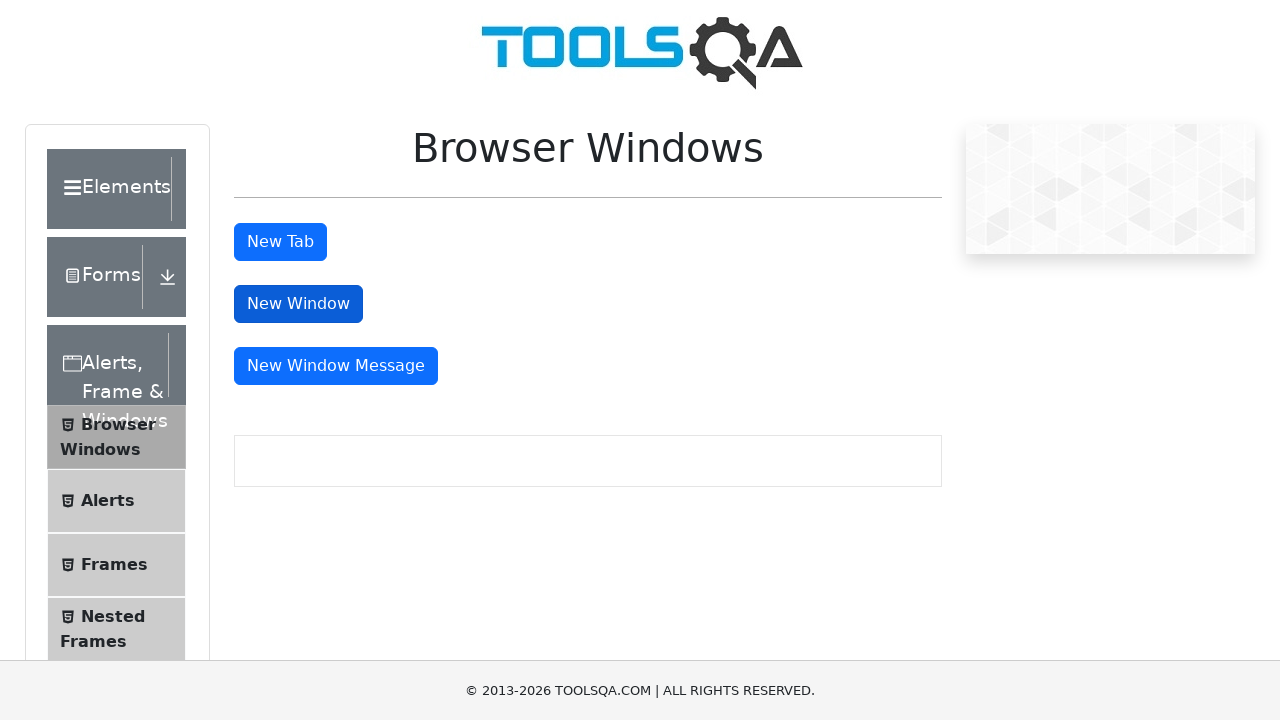

New page loaded completely
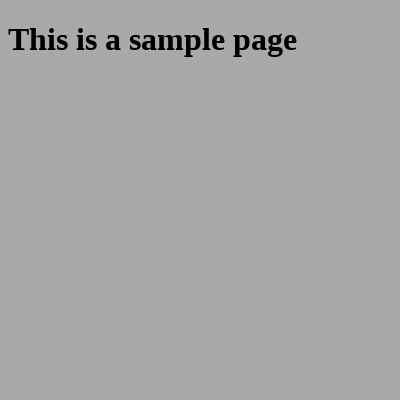

Sample heading element loaded on new page
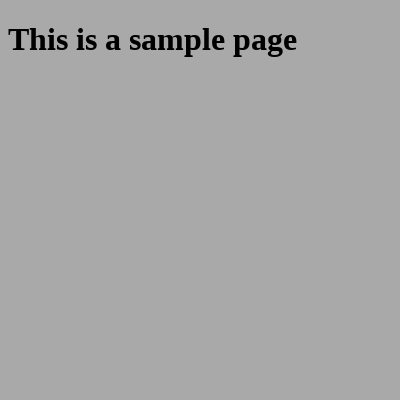

Validated that heading text is 'This is a sample page'
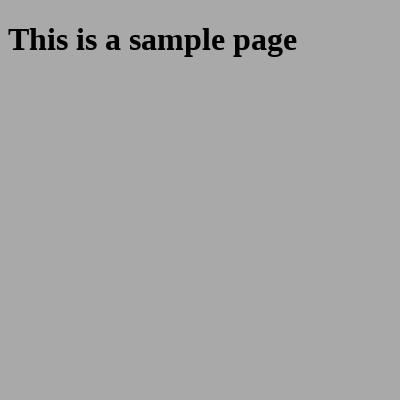

Closed the new window
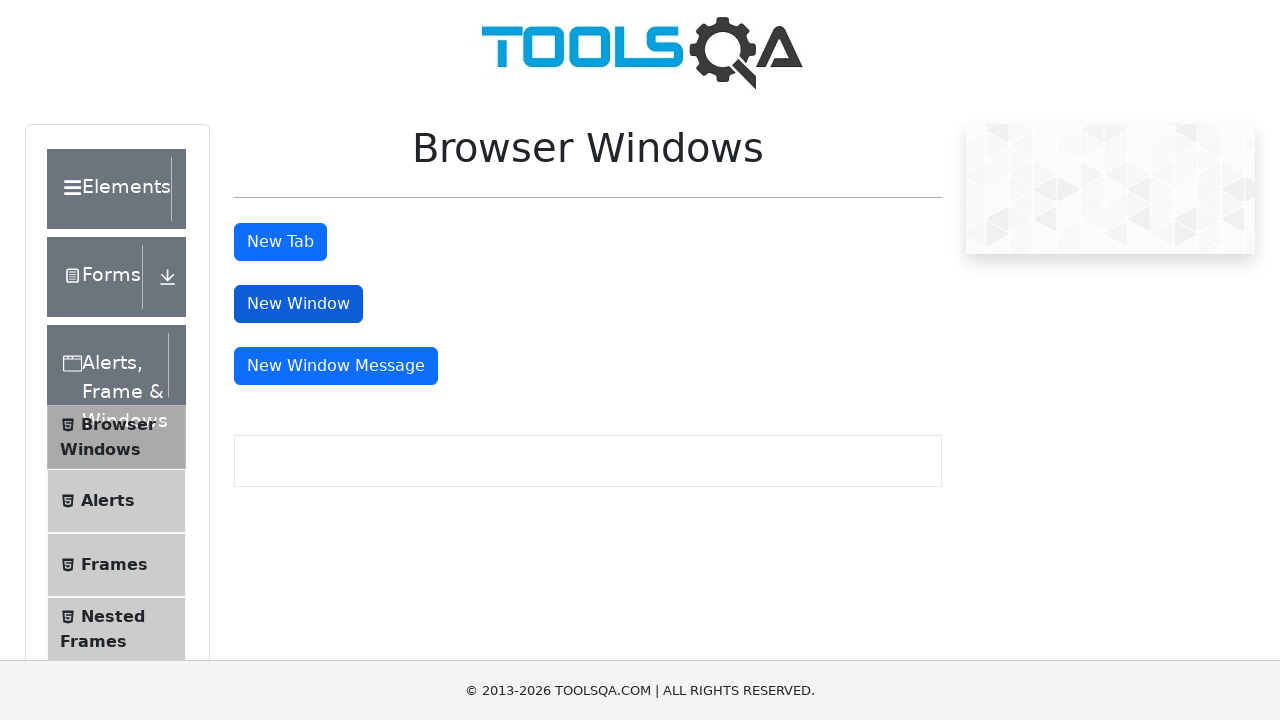

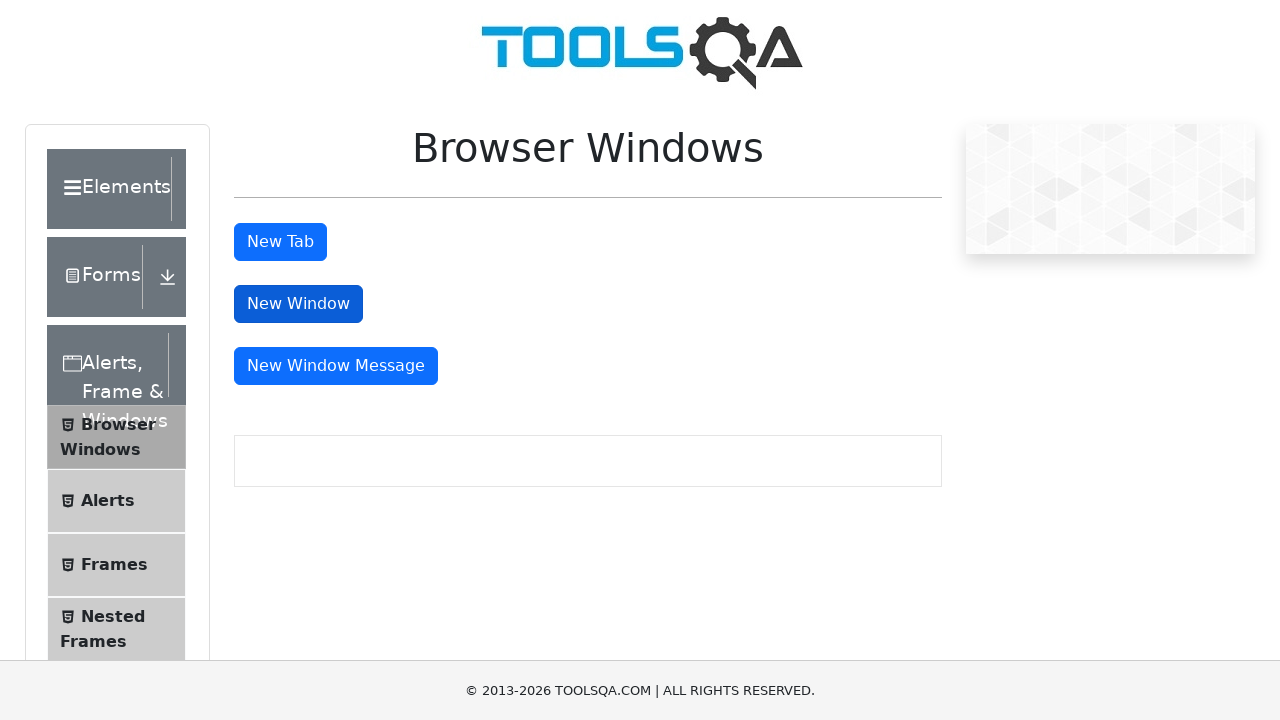